Navigates to the Udemy homepage and waits for the page to load

Starting URL: https://udemy.com

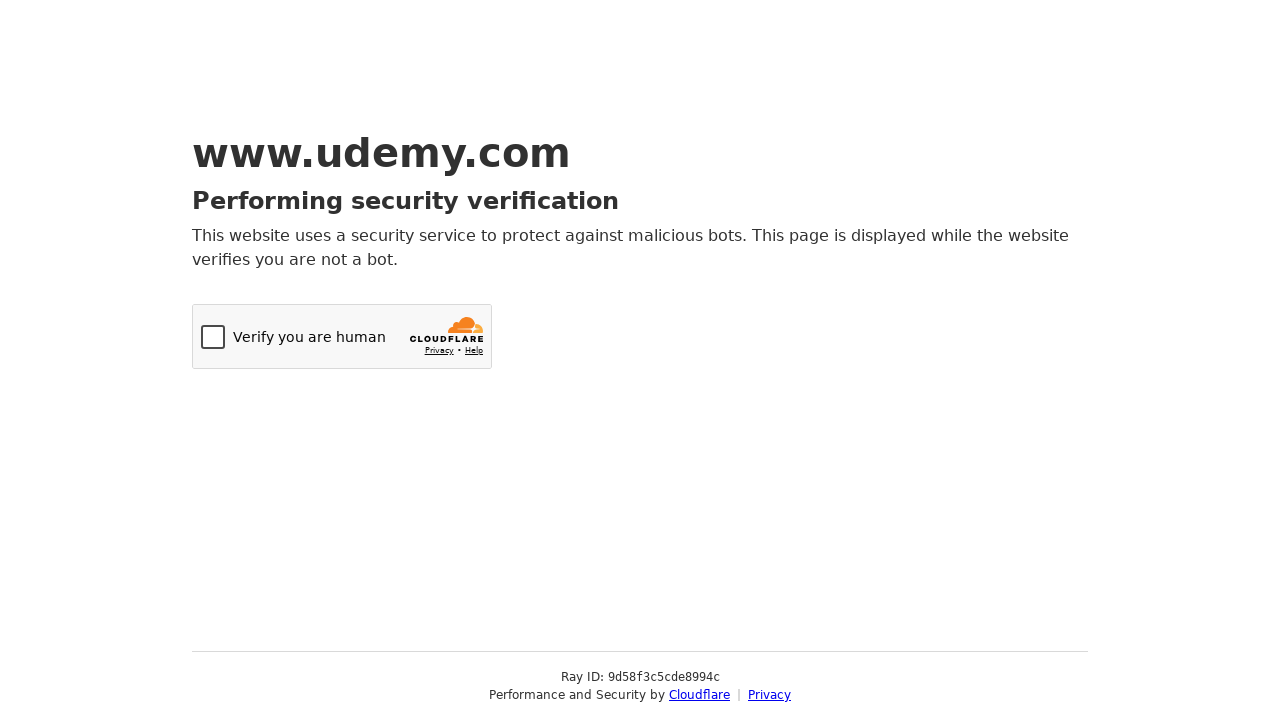

Navigated to Udemy homepage
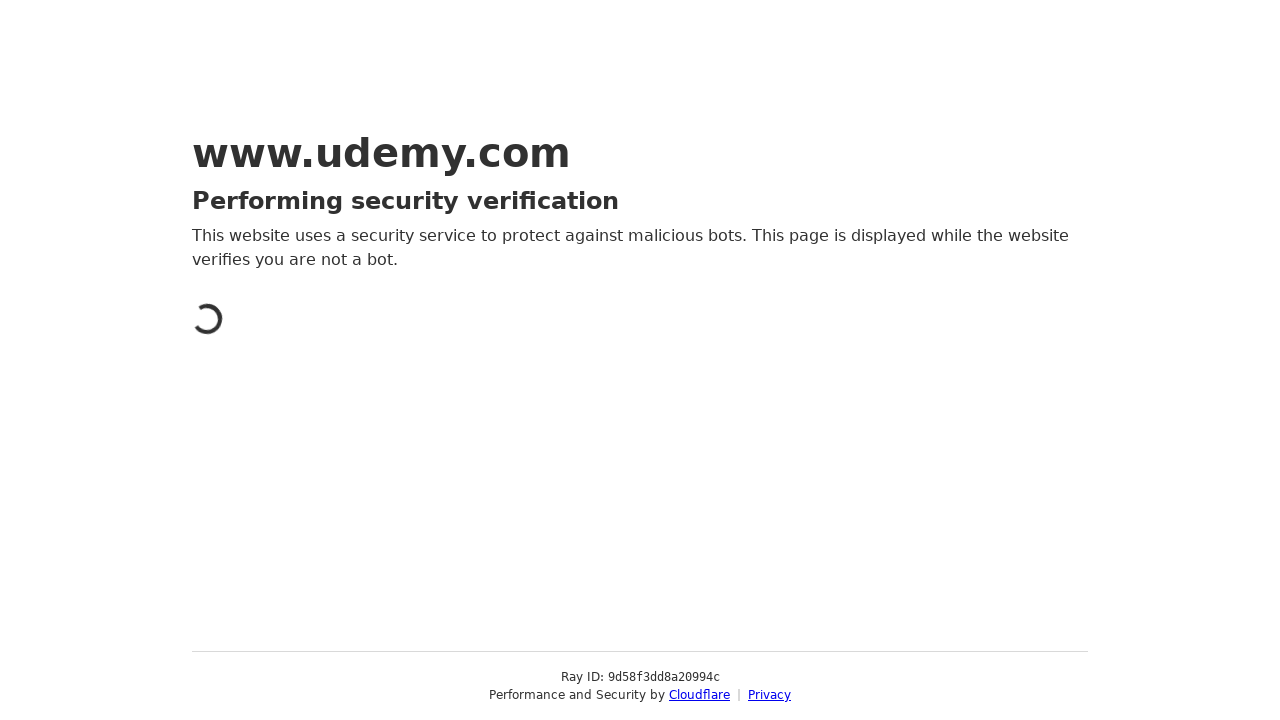

Udemy homepage fully loaded with networkidle state
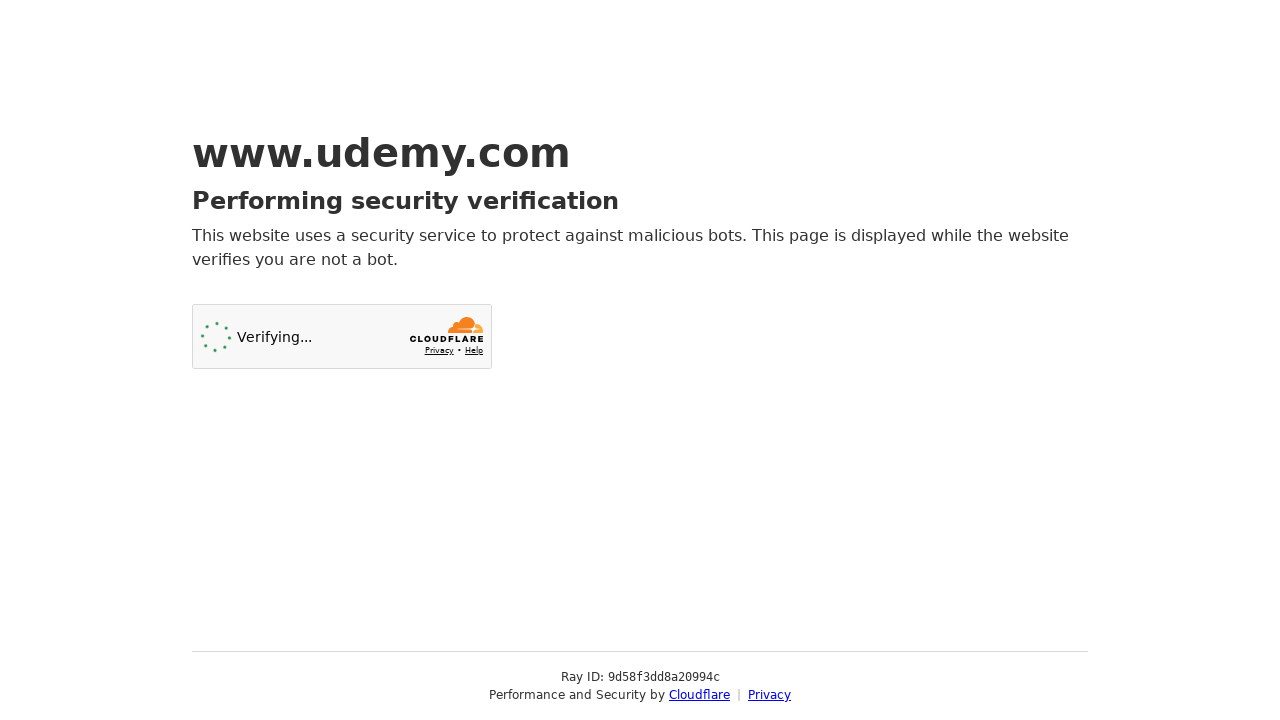

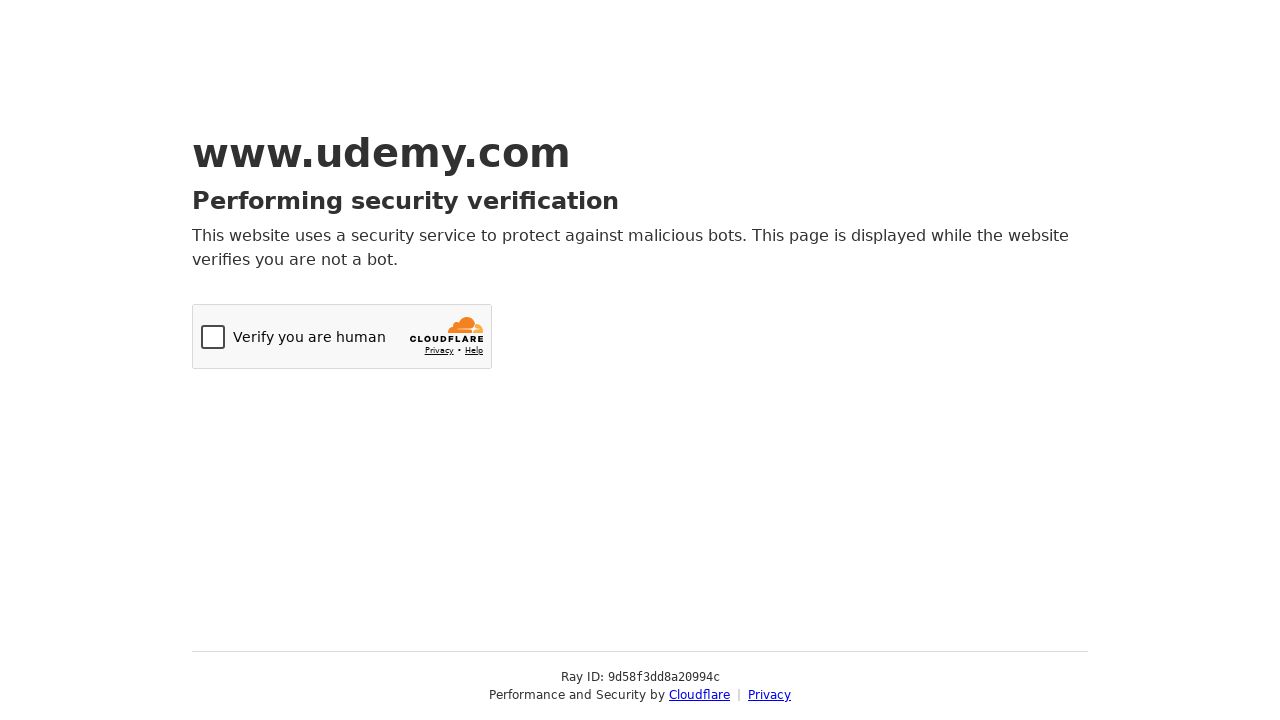